Tests opening a new browser tab by clicking on a link element that triggers a new tab/window to open.

Starting URL: https://rahulshettyacademy.com/AutomationPractice/

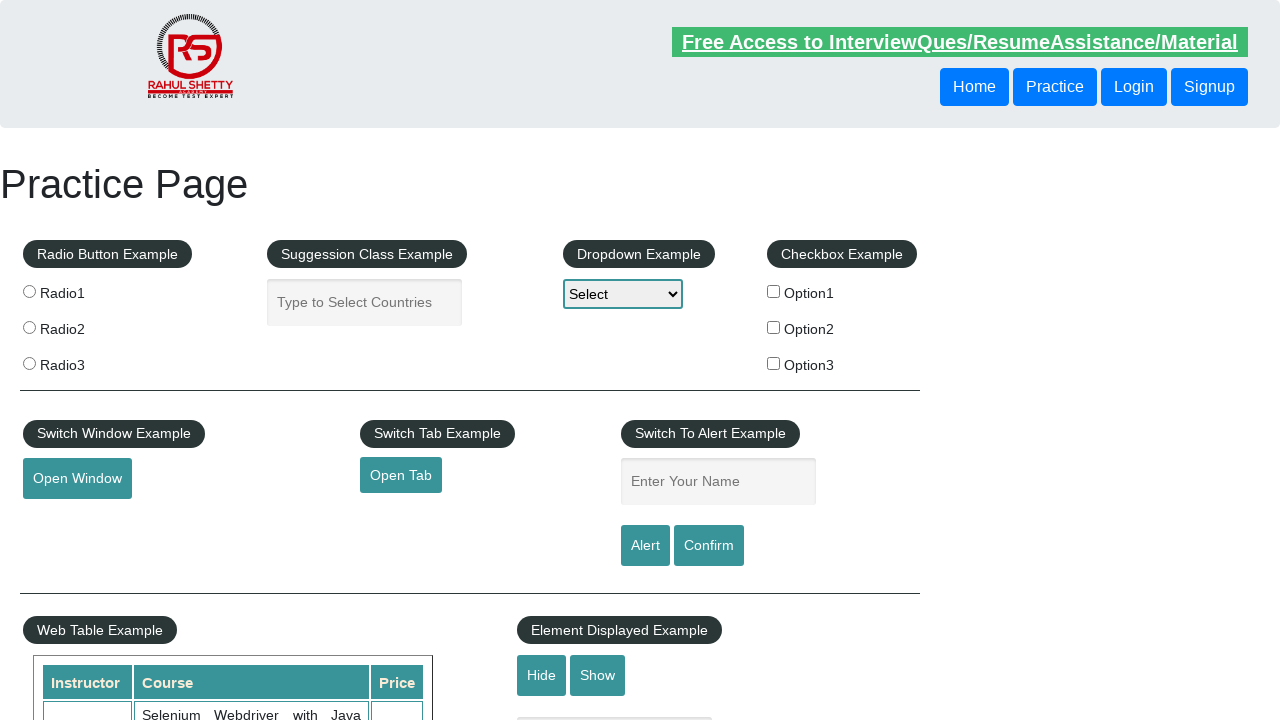

Located the link element with ID 'opentab' that triggers new tab opening
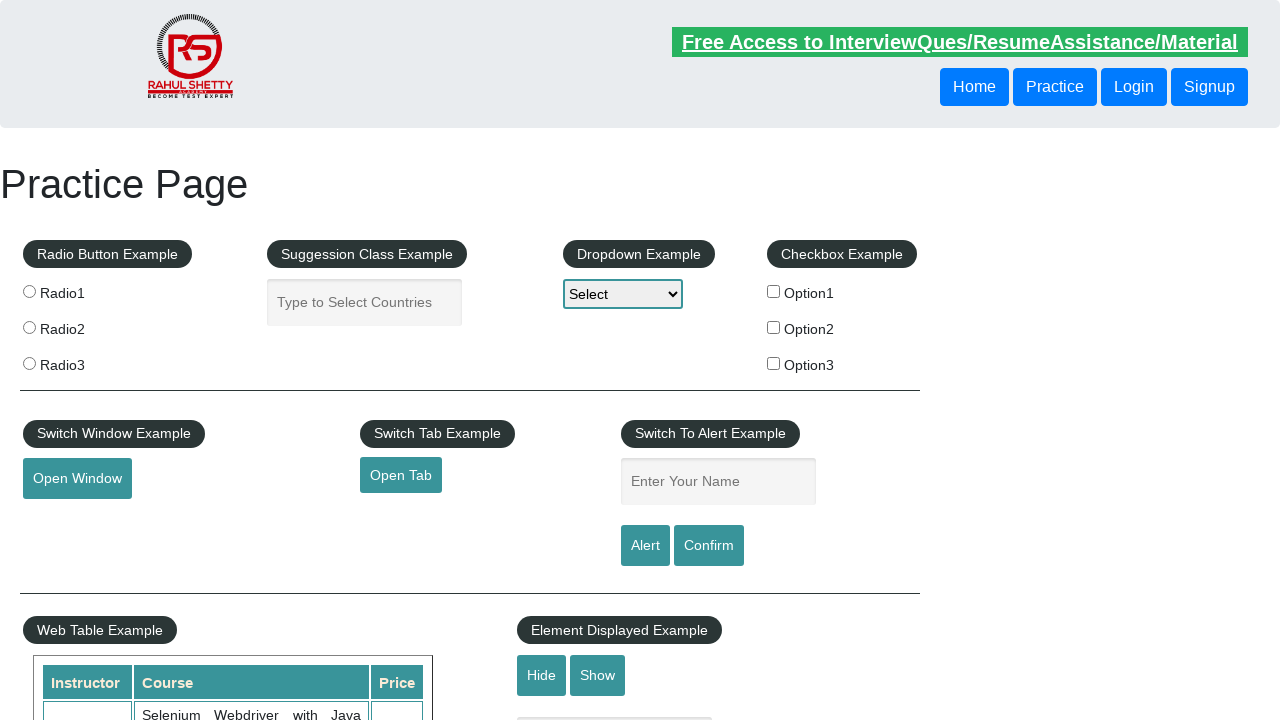

Clicked the link to open a new tab/window at (401, 475) on #opentab
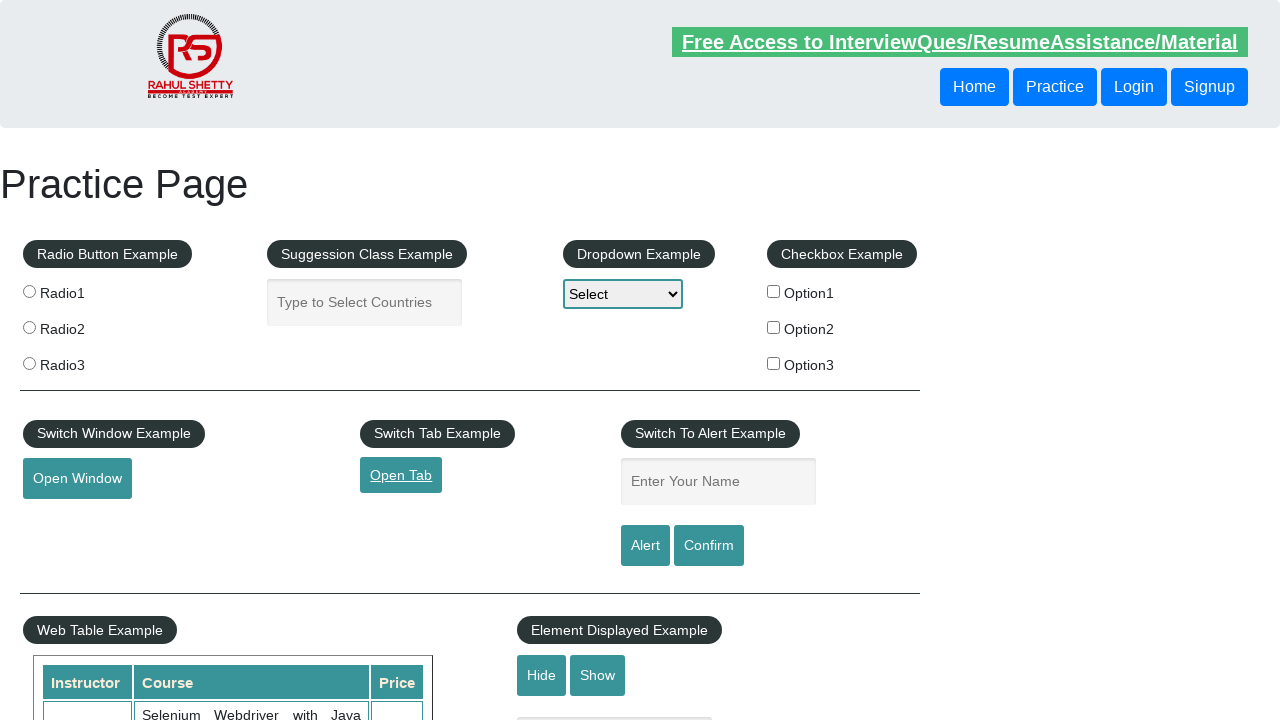

New page/tab opened successfully and reference obtained
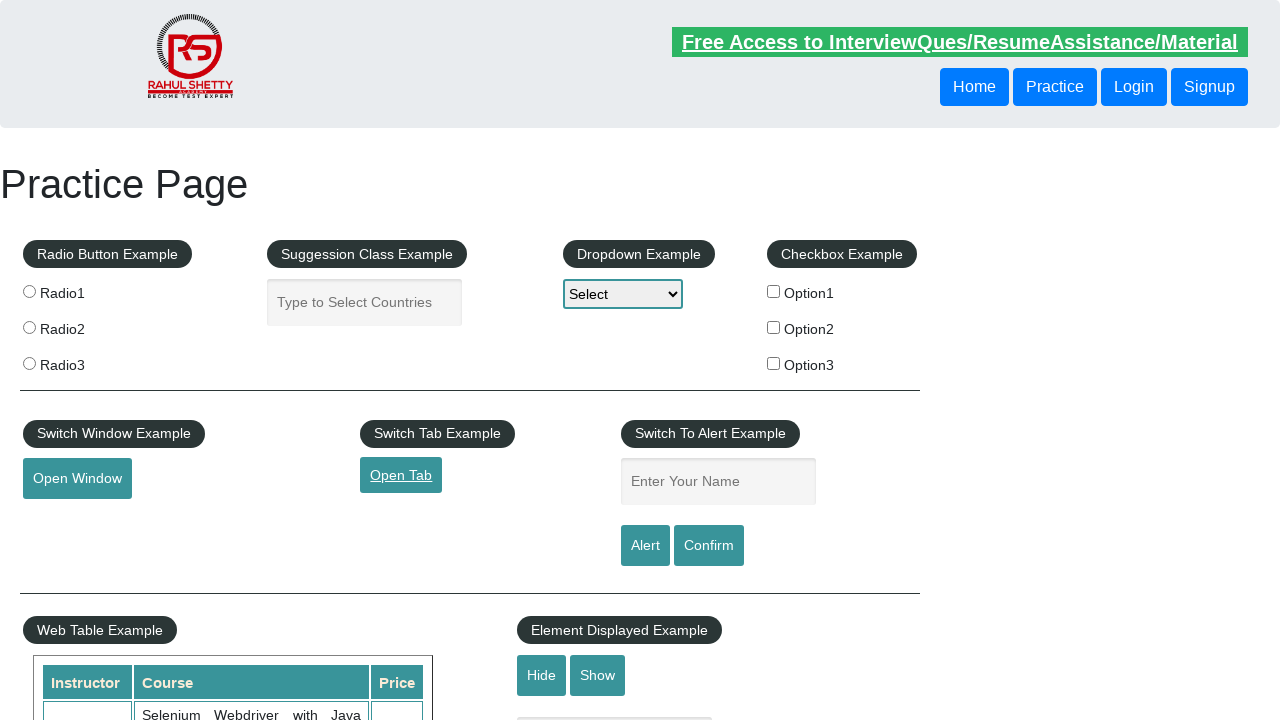

New page loaded completely
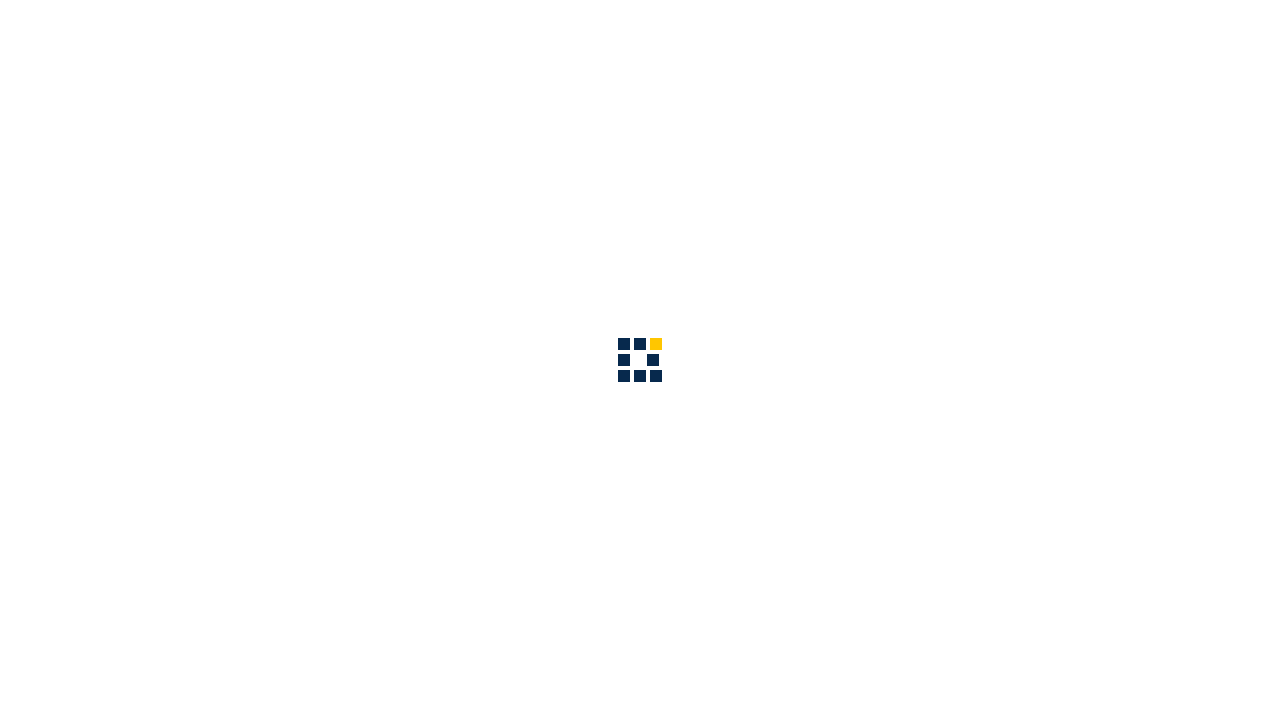

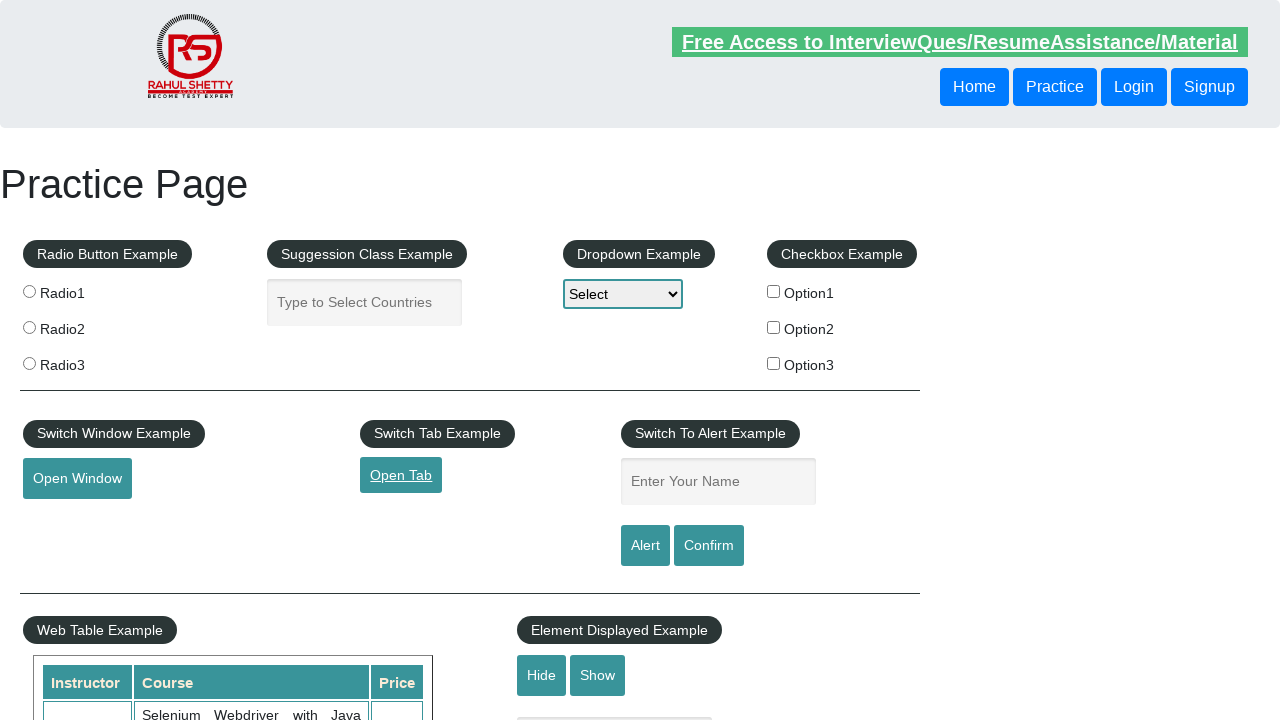